Navigates to manna.hu website and attempts to locate an element by ID, testing element detection behavior.

Starting URL: https://manna.hu

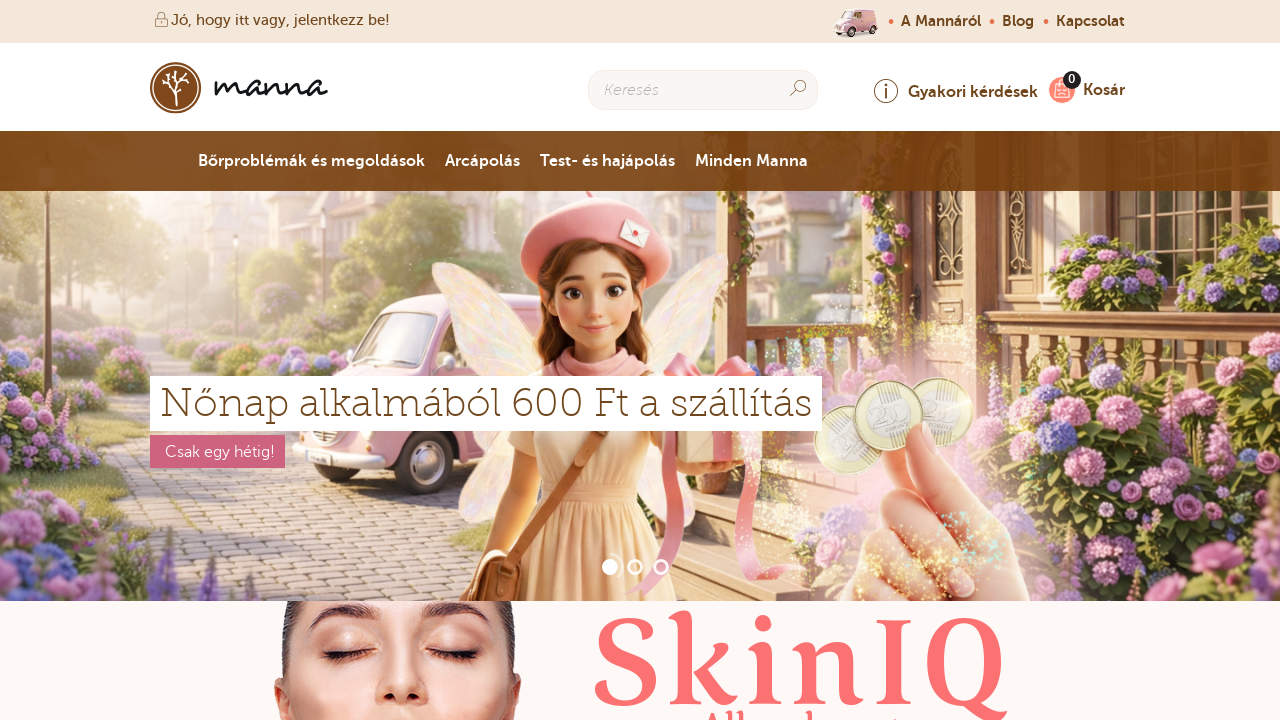

Element with ID 'nemletezik' not found within timeout period
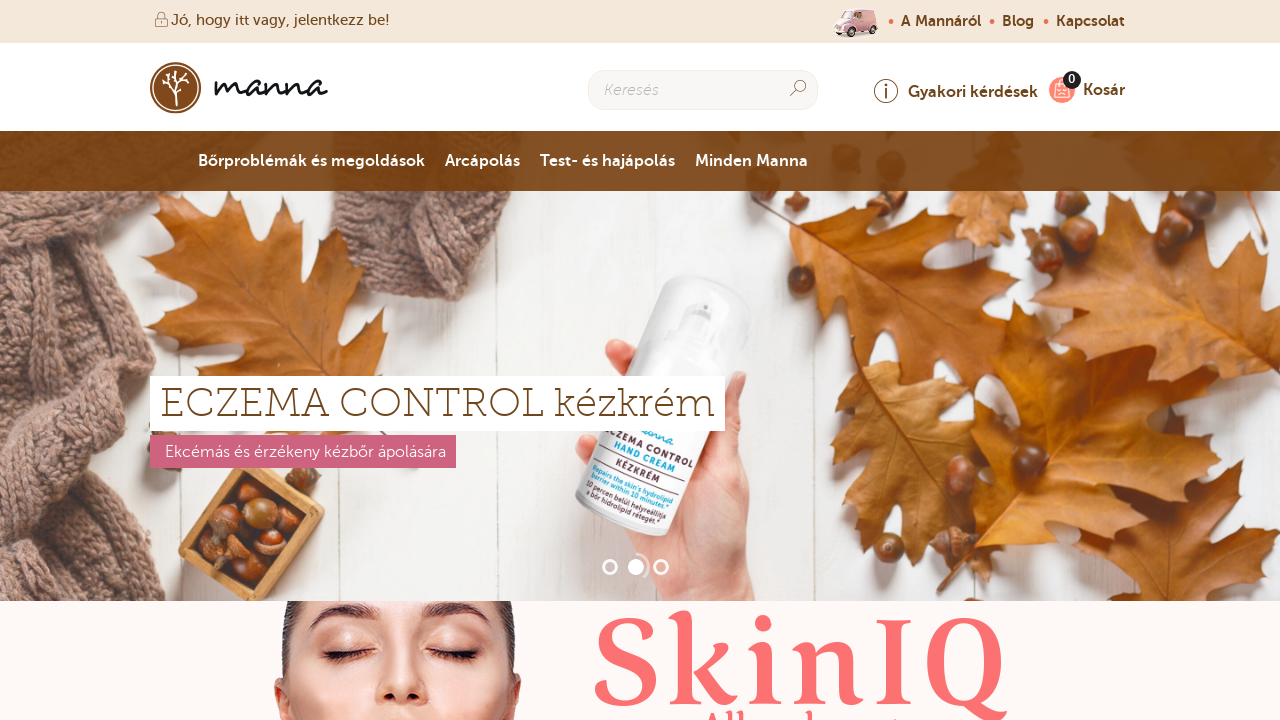

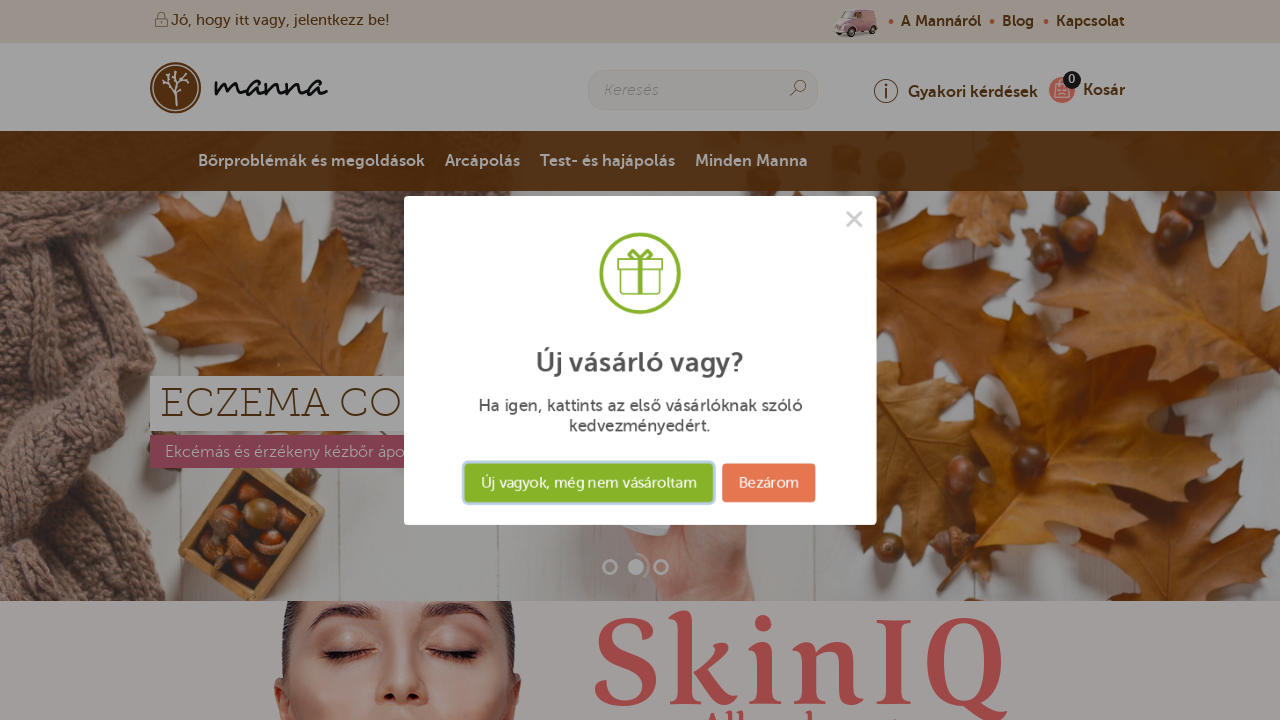